Tests various mouse and keyboard interactions including double-click, click, click-and-hold, hover, drag-and-drop across multiple demo sites, and keyboard shortcuts.

Starting URL: https://mouse-demo-ui.vercel.app

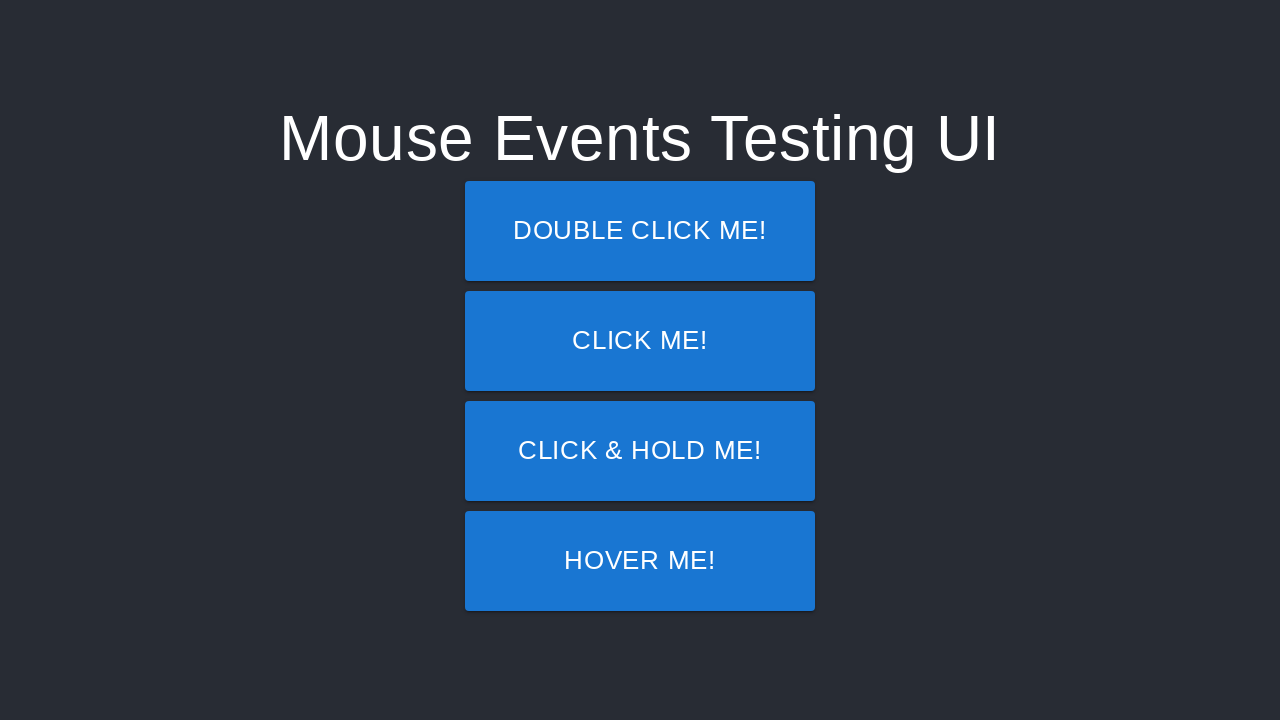

Page loaded and network idle
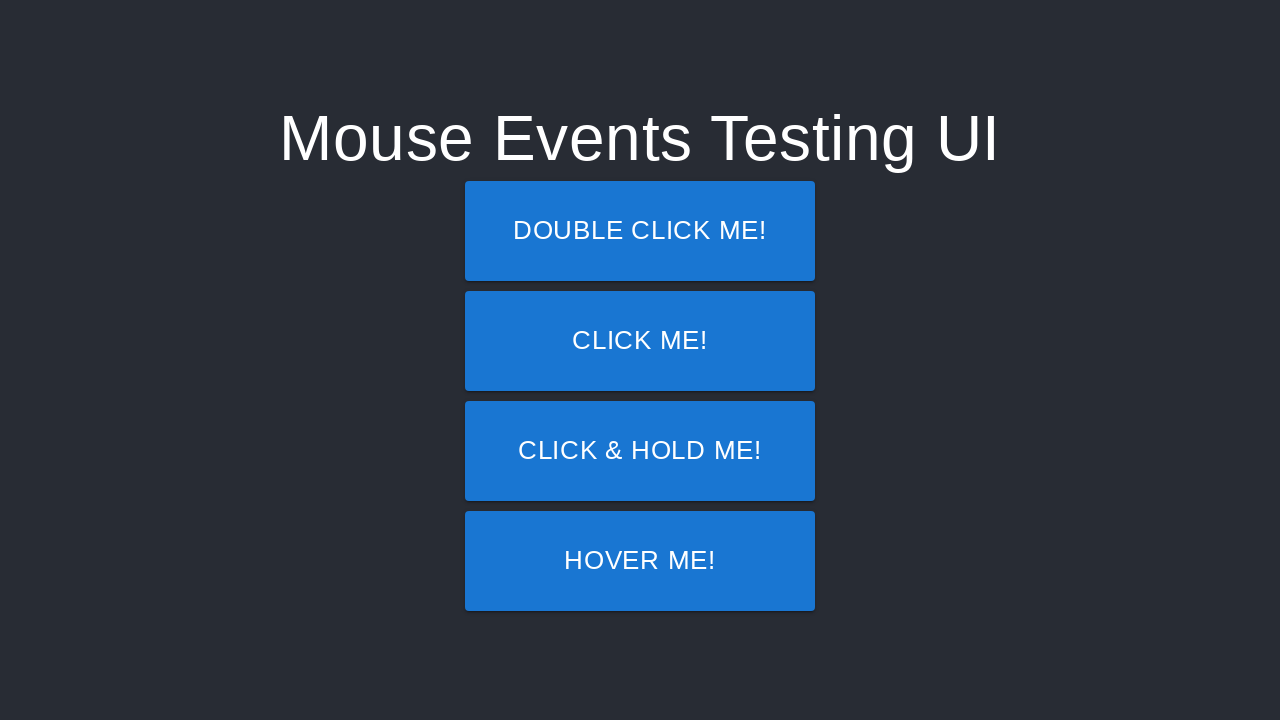

Scrolled double-click element into view
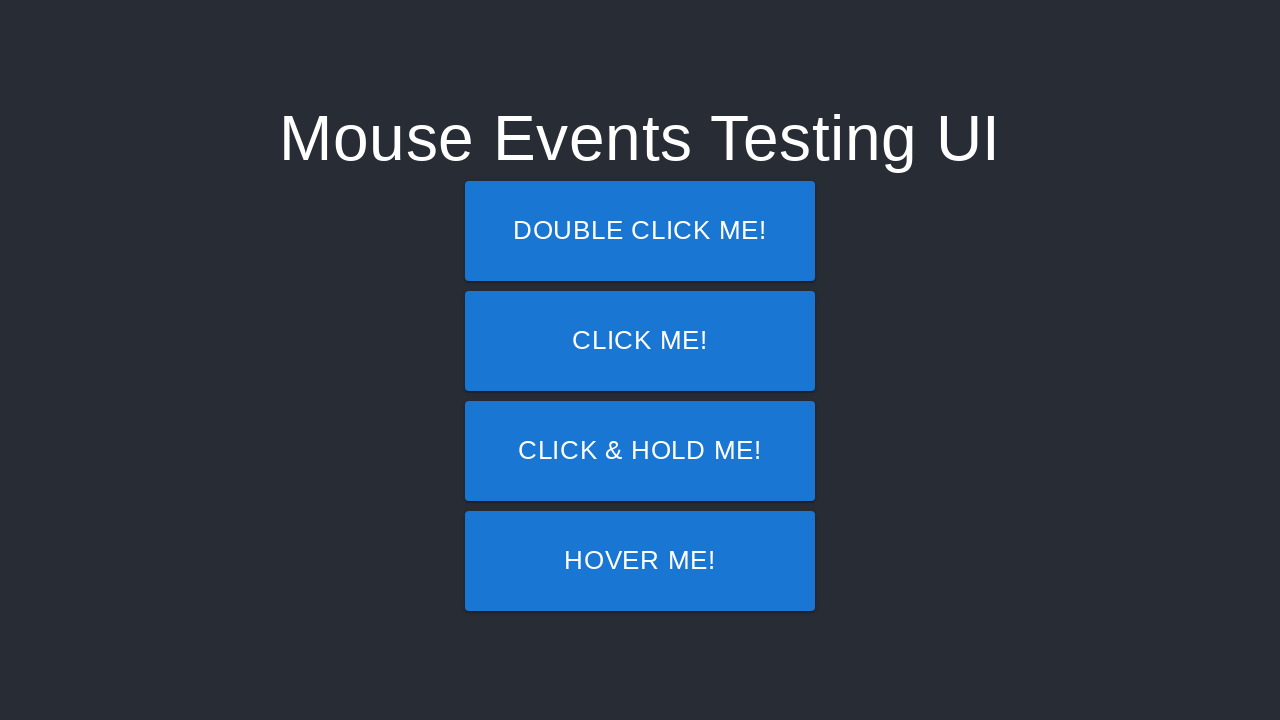

Double-clicked on element at (640, 231) on #double_click
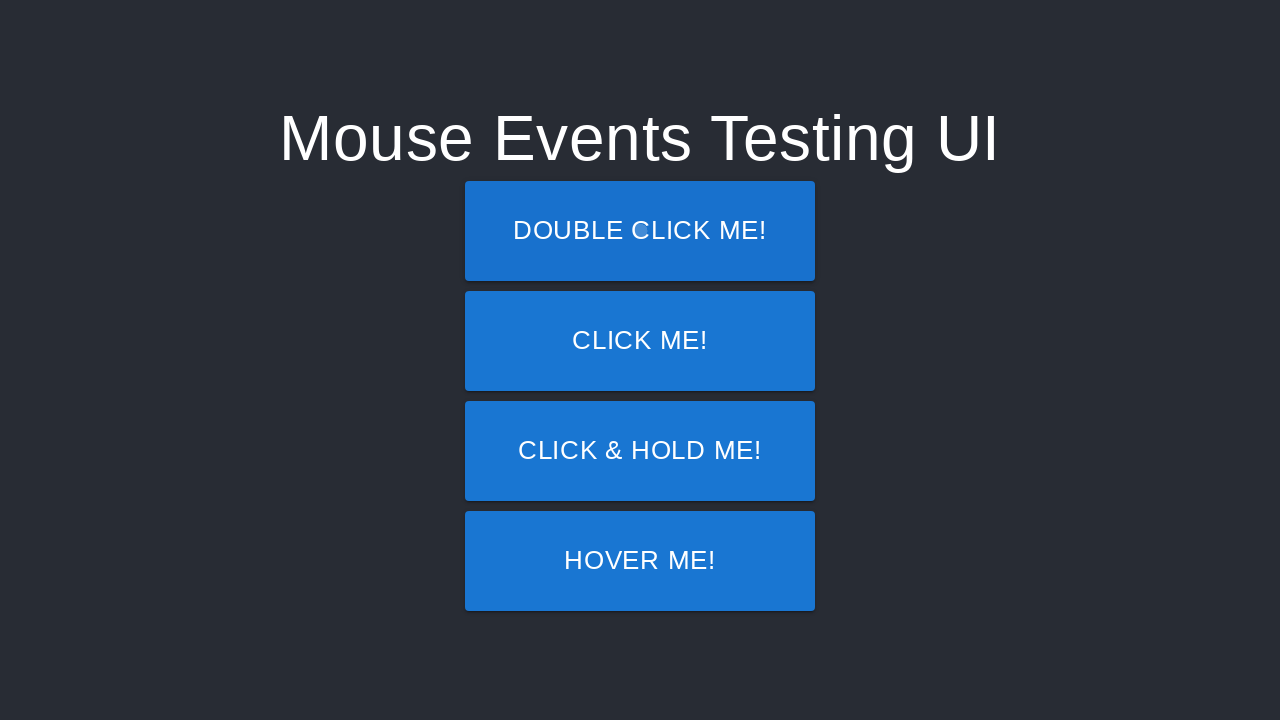

Alert dialog accepted and waited 1 second
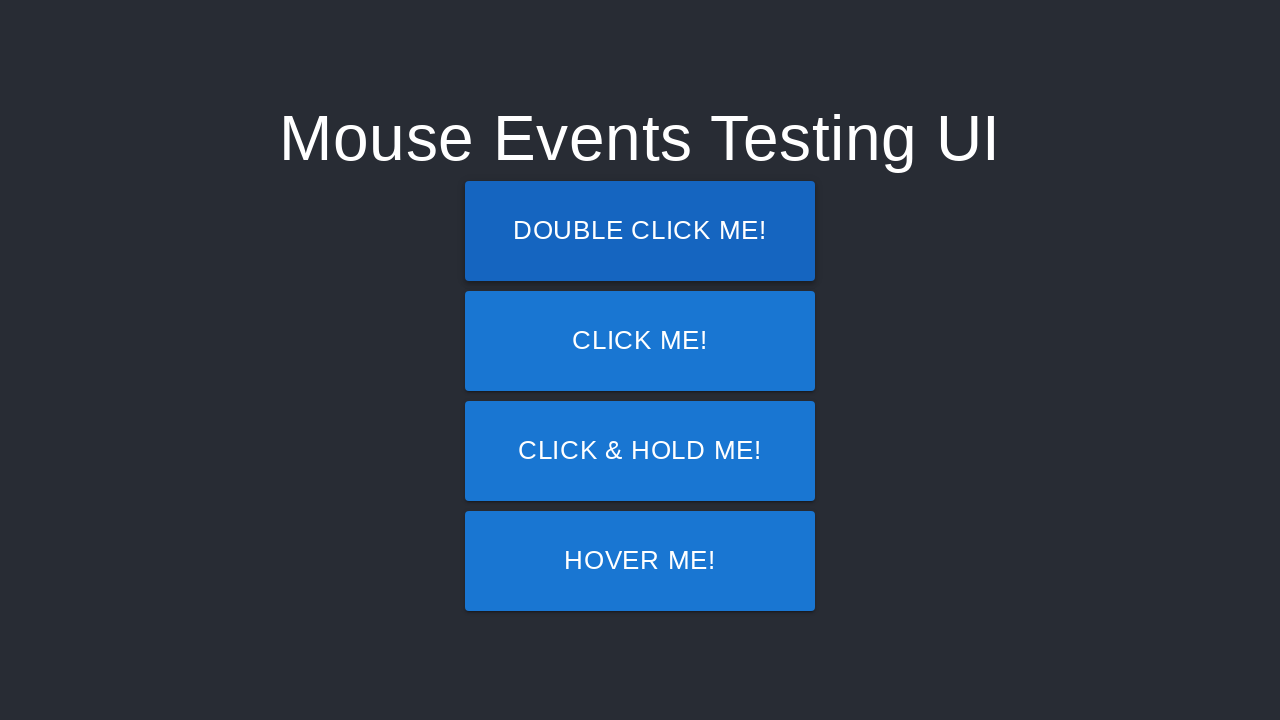

Clicked on element at (640, 341) on #click
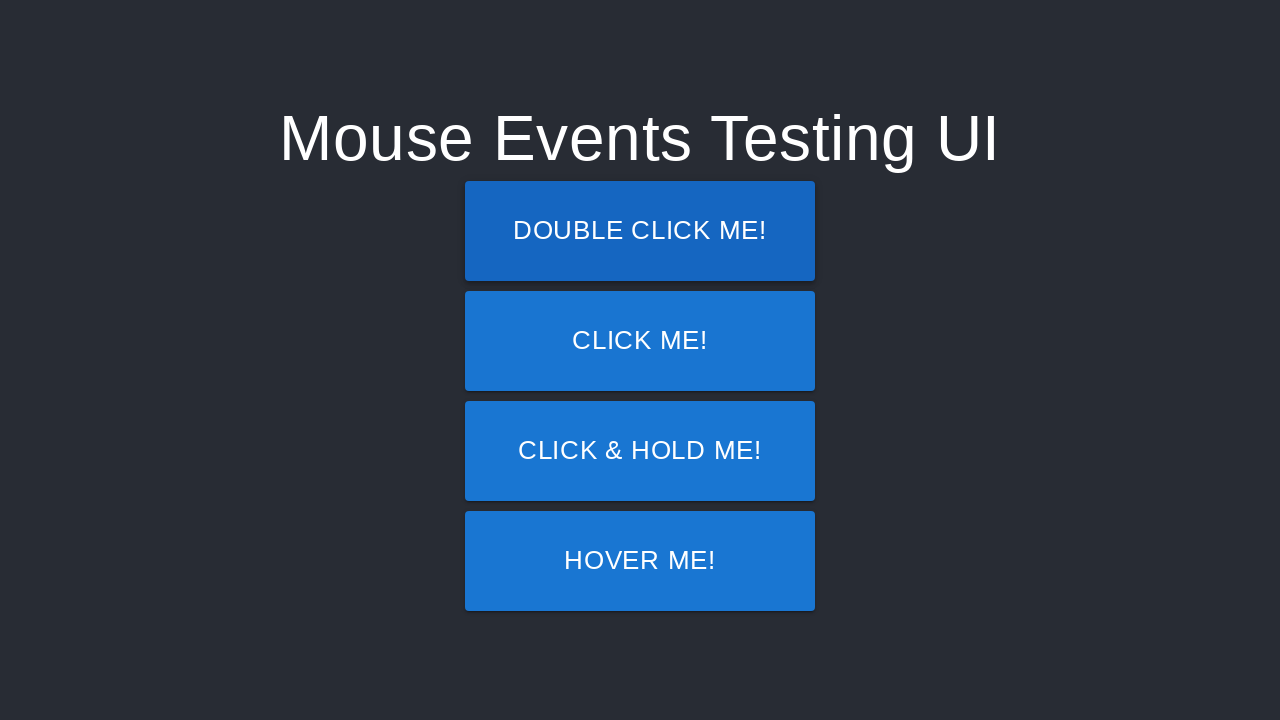

Waited 1 second after click
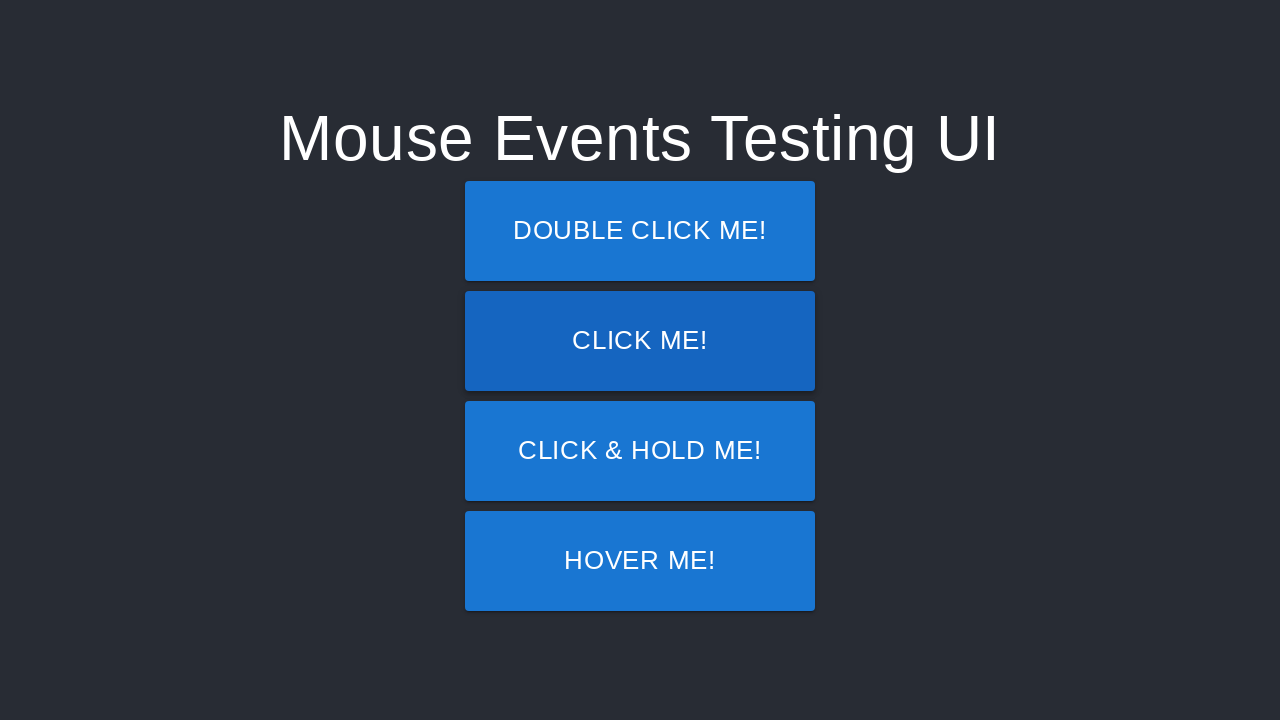

Performed click and hold for 3 seconds at (640, 451) on #click_hold
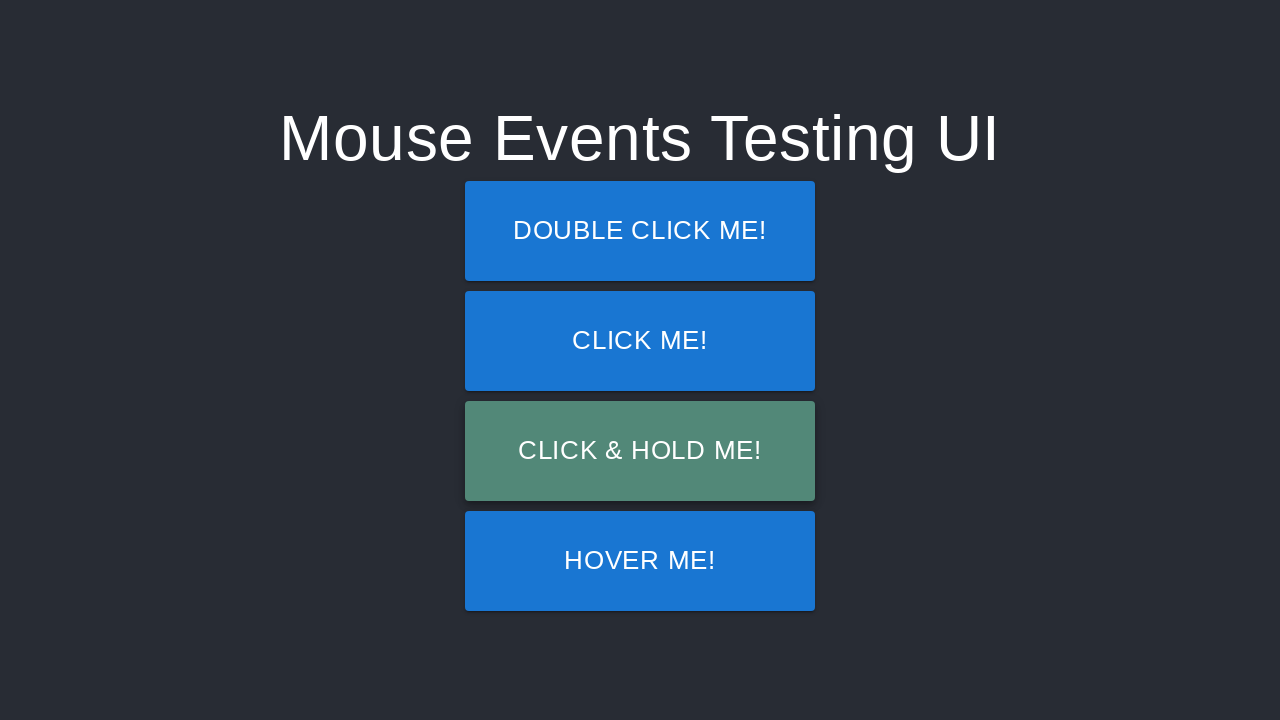

Waited 1 second after click and hold
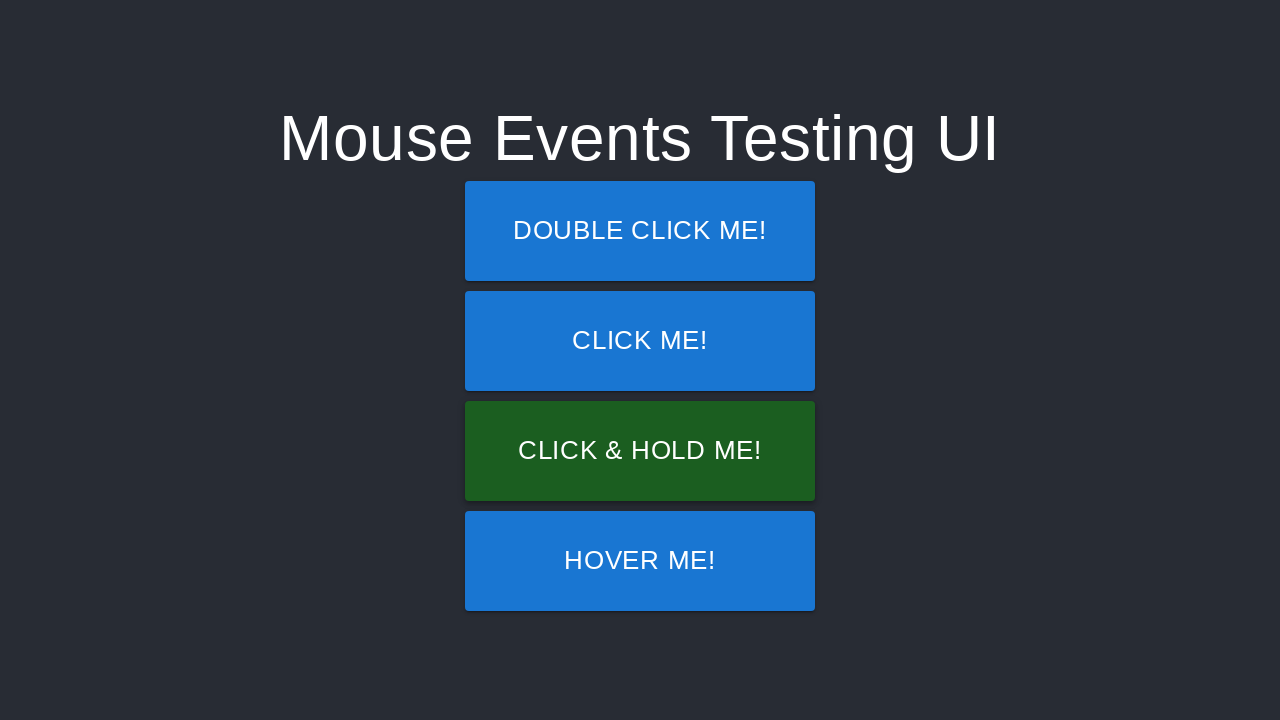

Hovered over element at (640, 561) on #hover
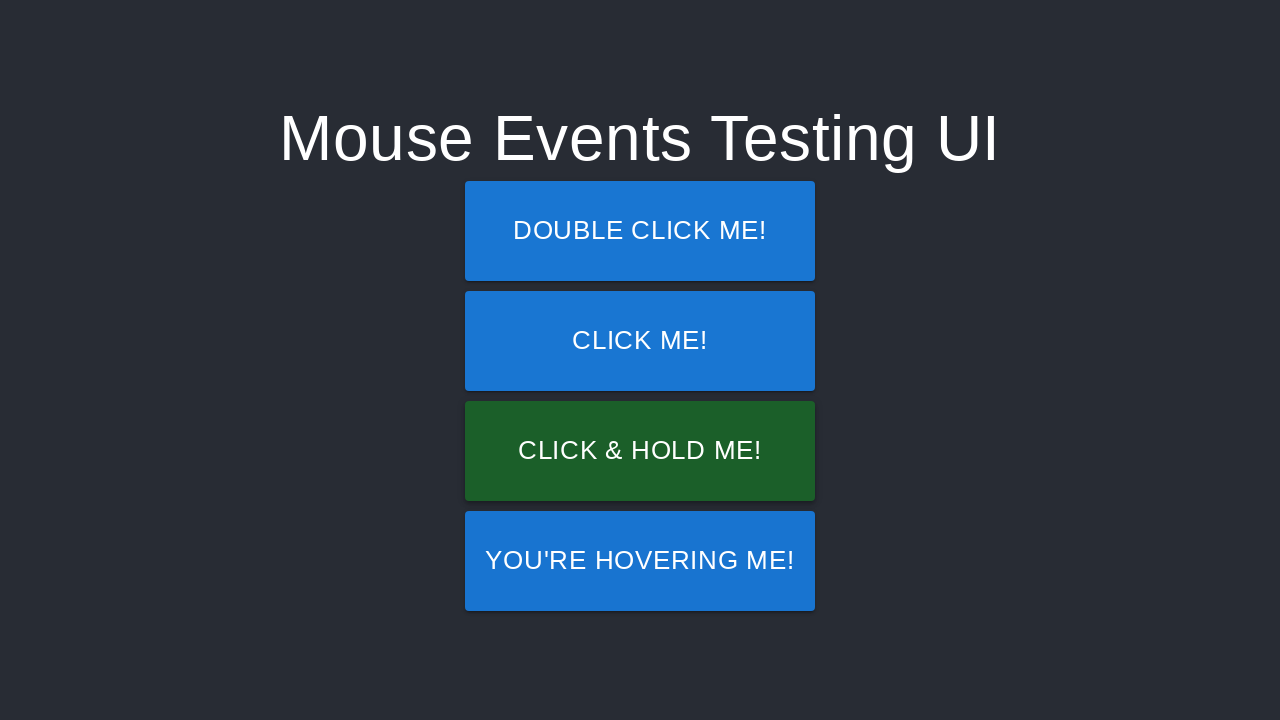

Waited 1 second after hover
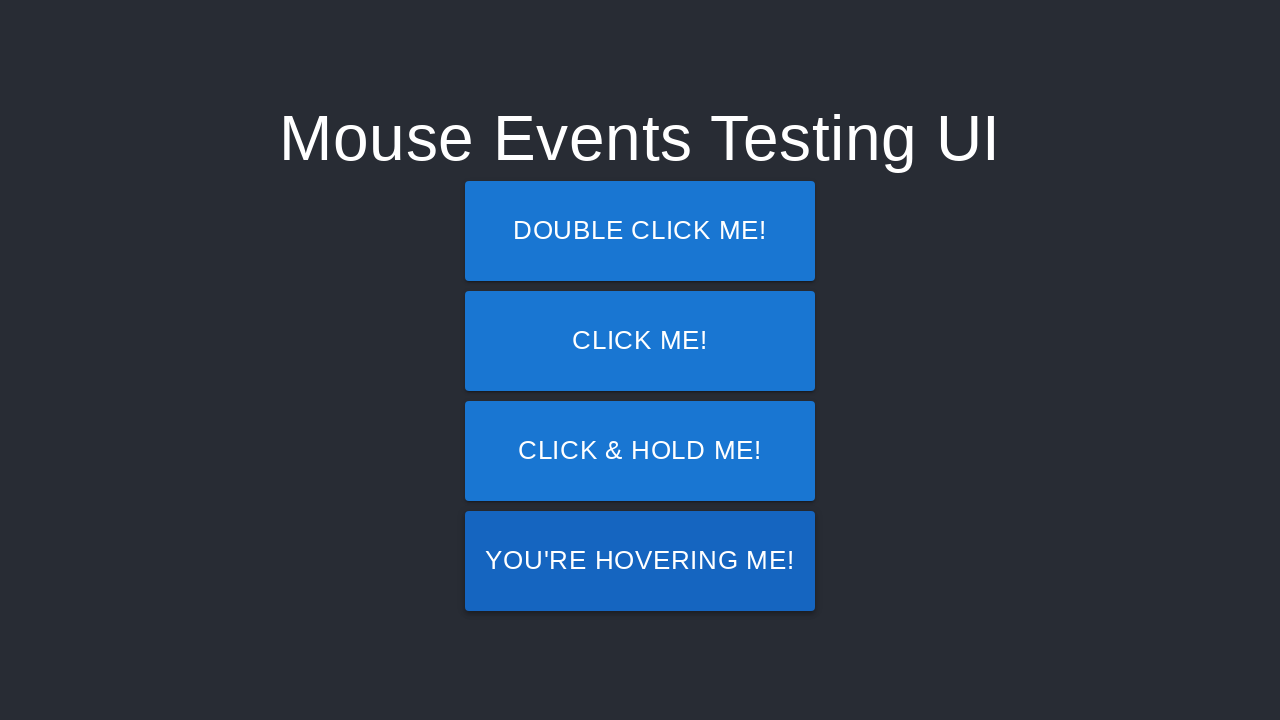

Pressed Escape key
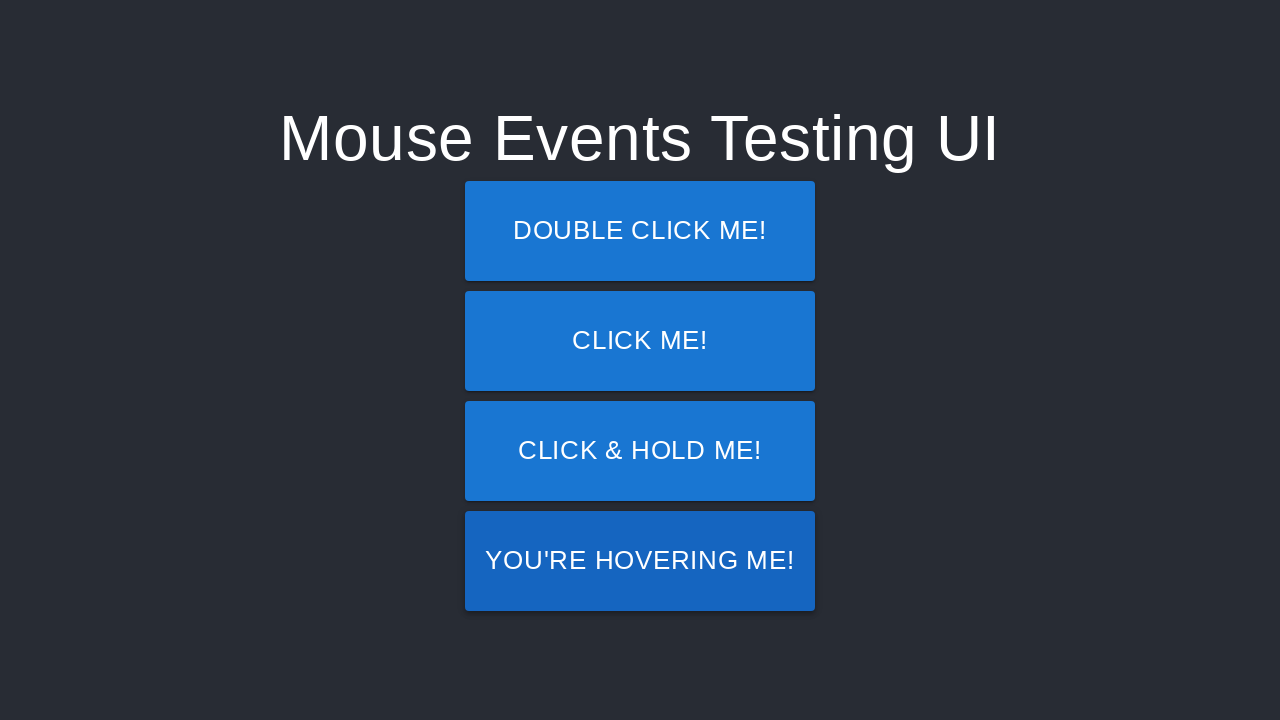

Navigated to Selenium drag and drop demo site
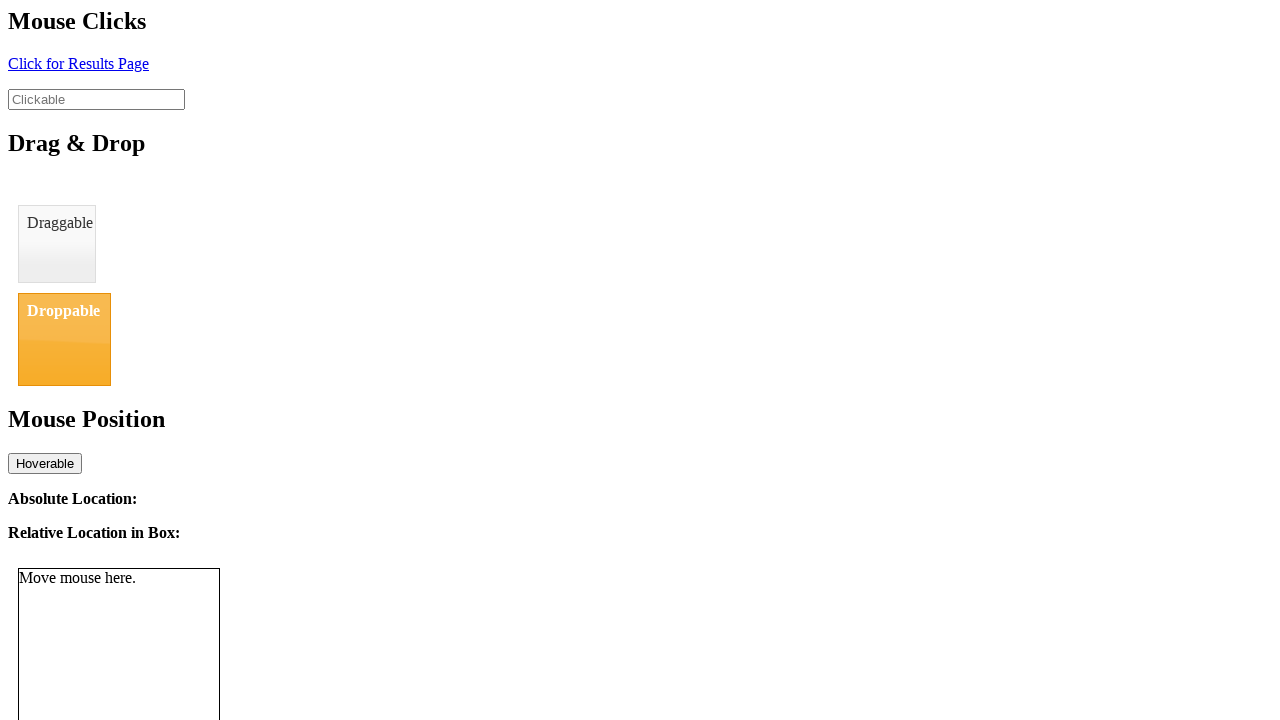

Selenium demo page loaded and network idle
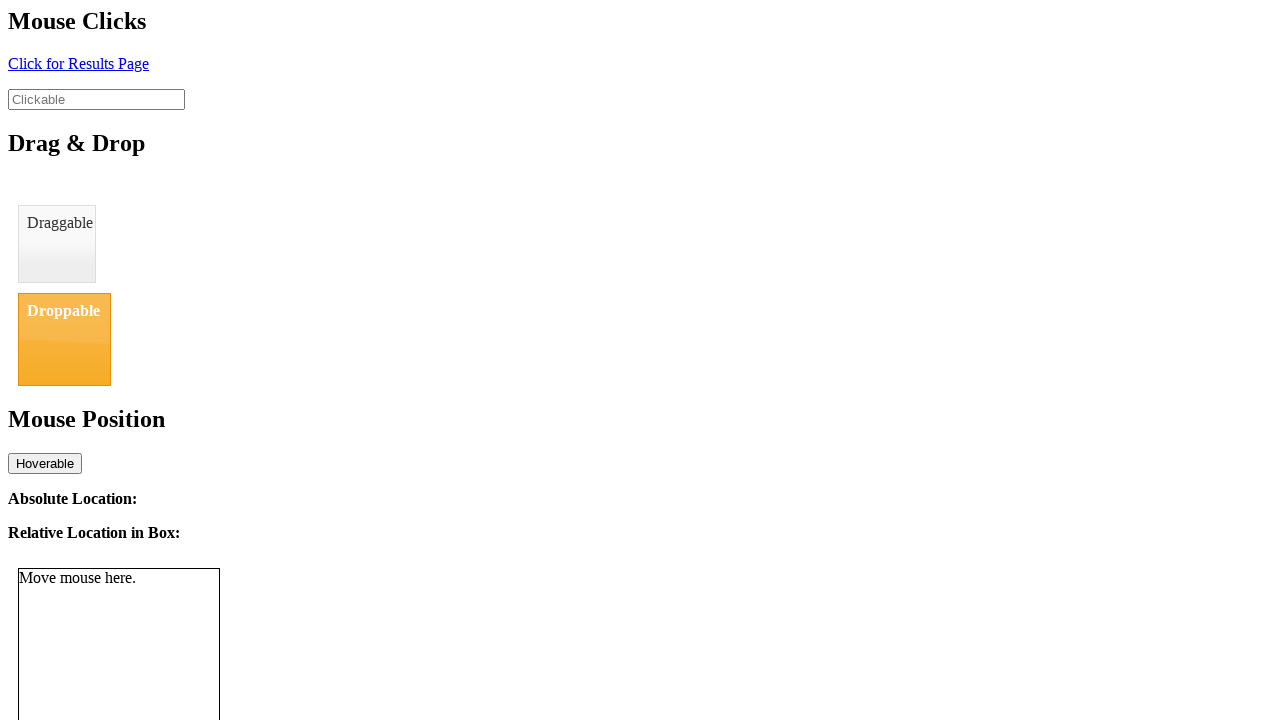

Dragged and dropped element to droppable area at (64, 339)
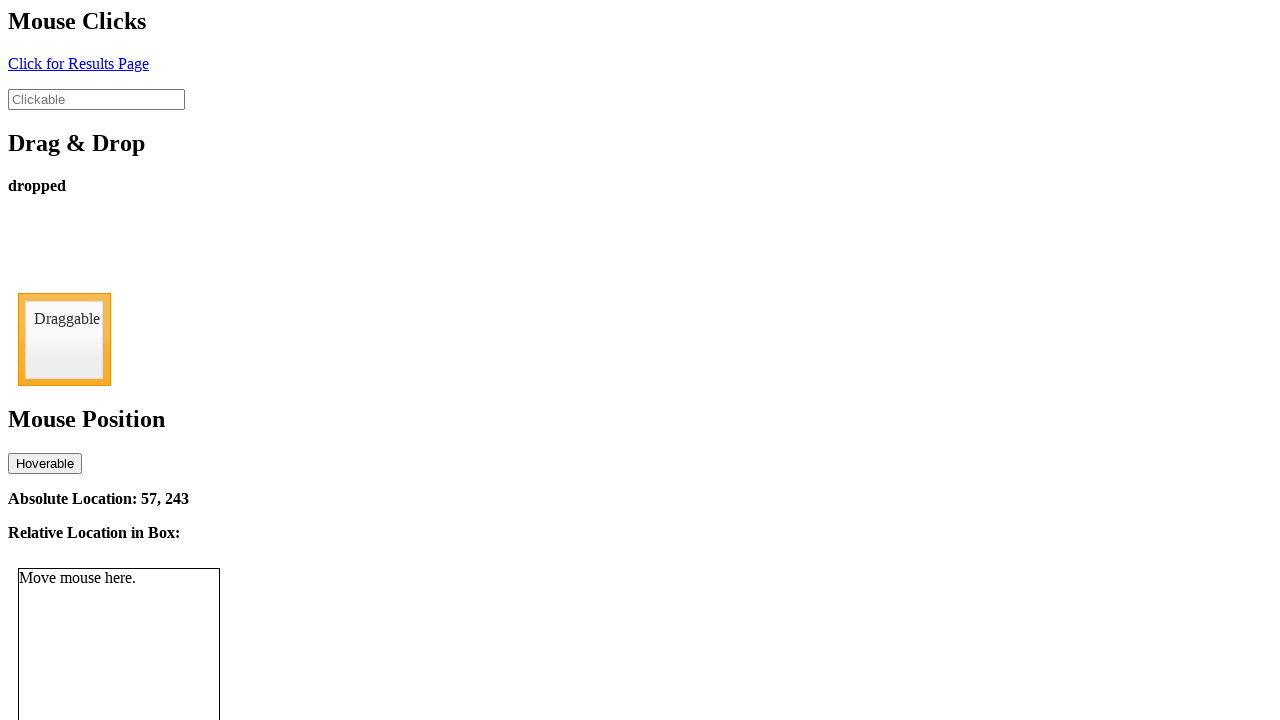

Waited 1 second after drag and drop
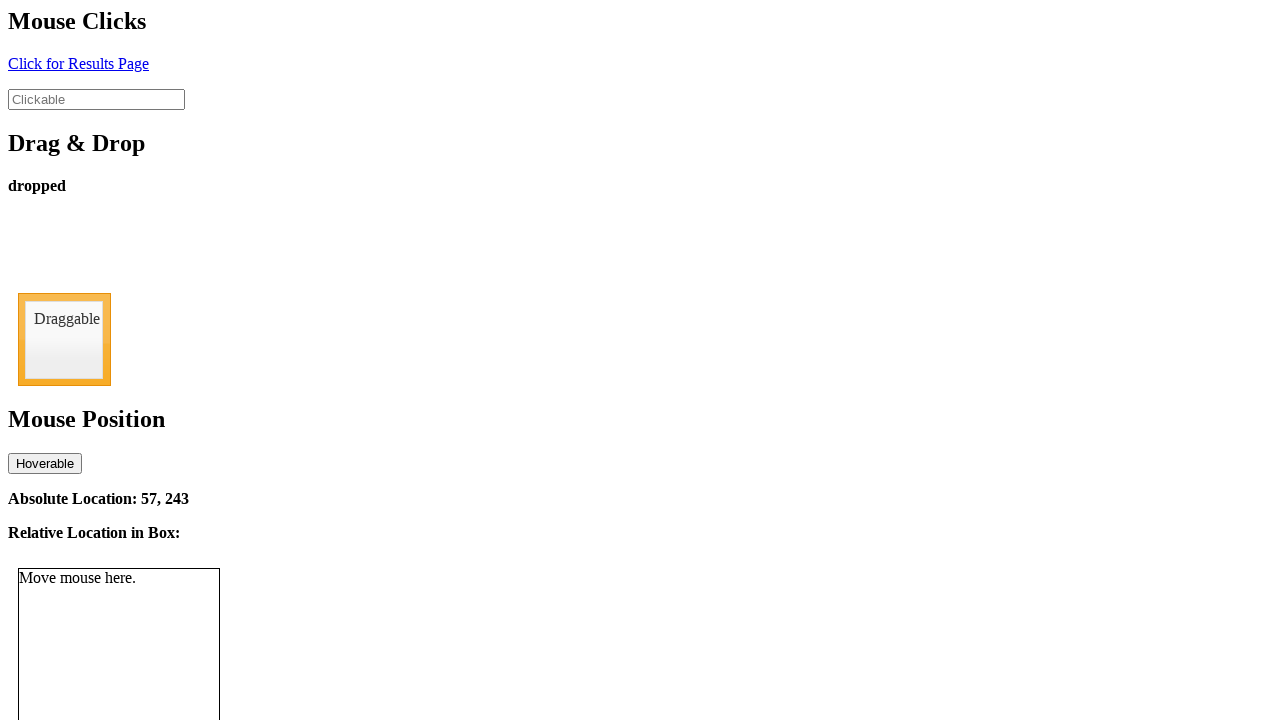

Navigated to online keyboard test site
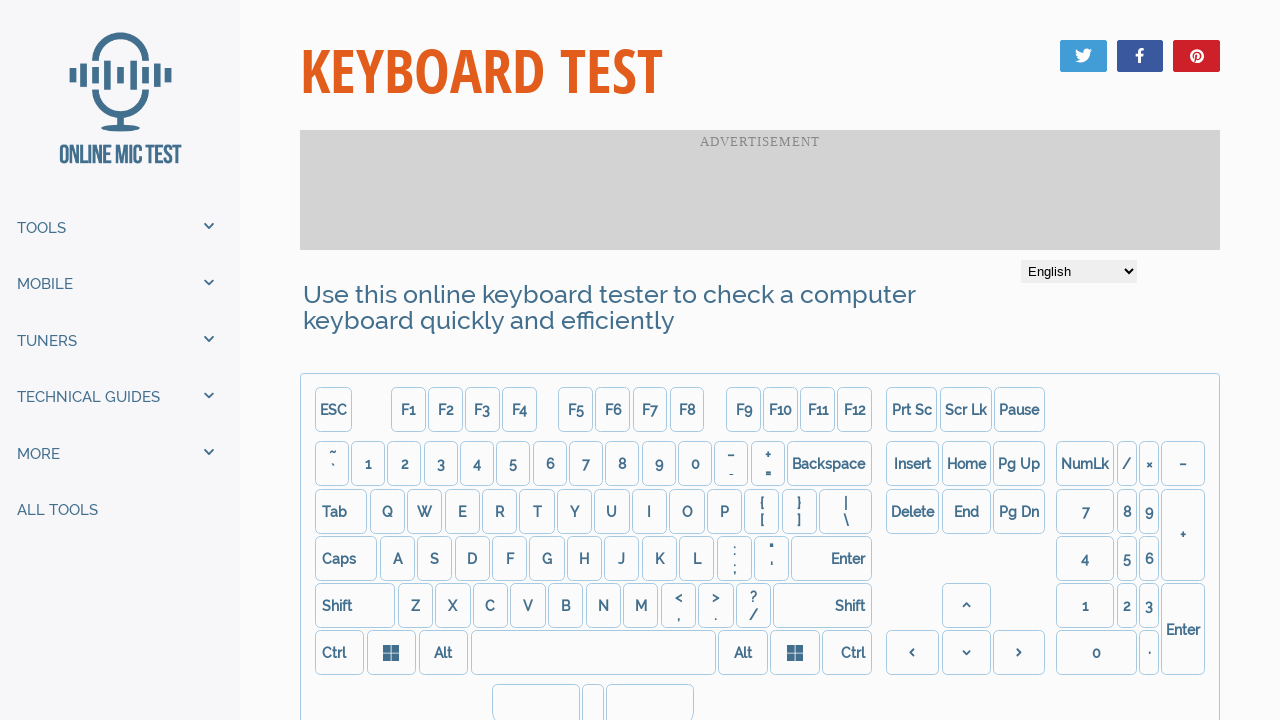

Keyboard test site loaded and network idle
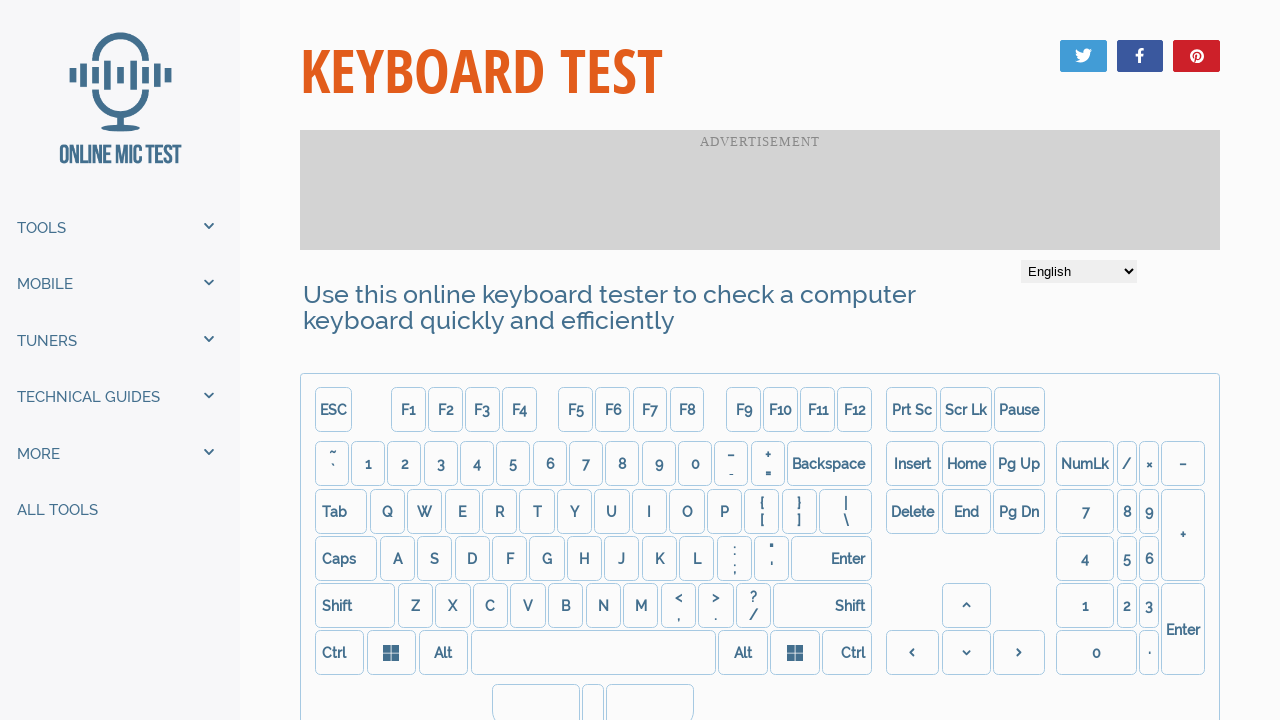

Pressed and held Control key
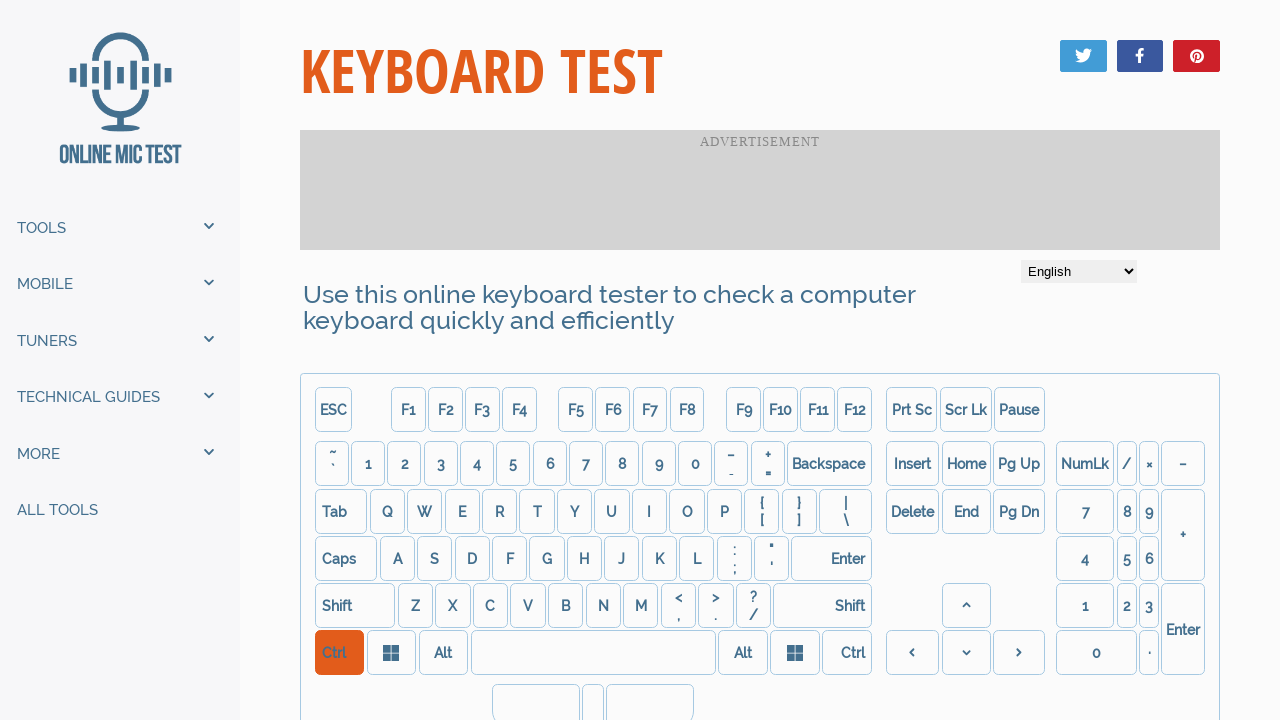

Pressed Plus key while Control is held (Ctrl+Plus zoom)
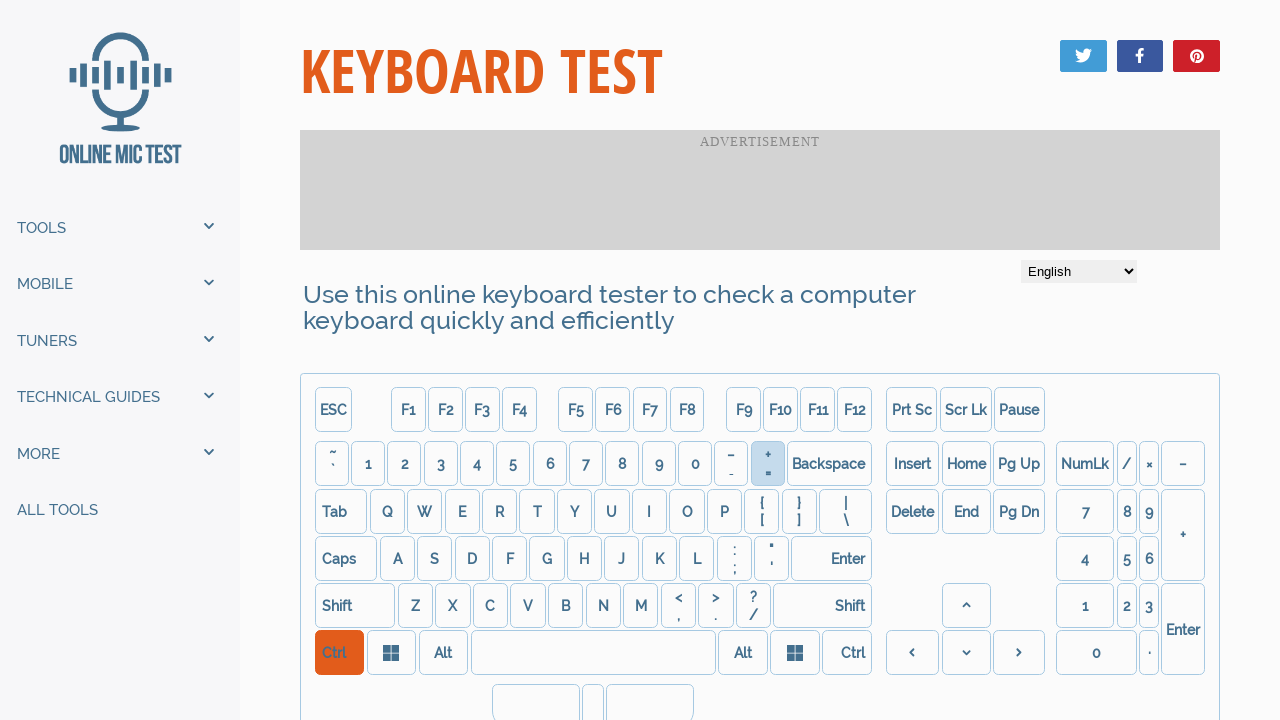

Released Control key
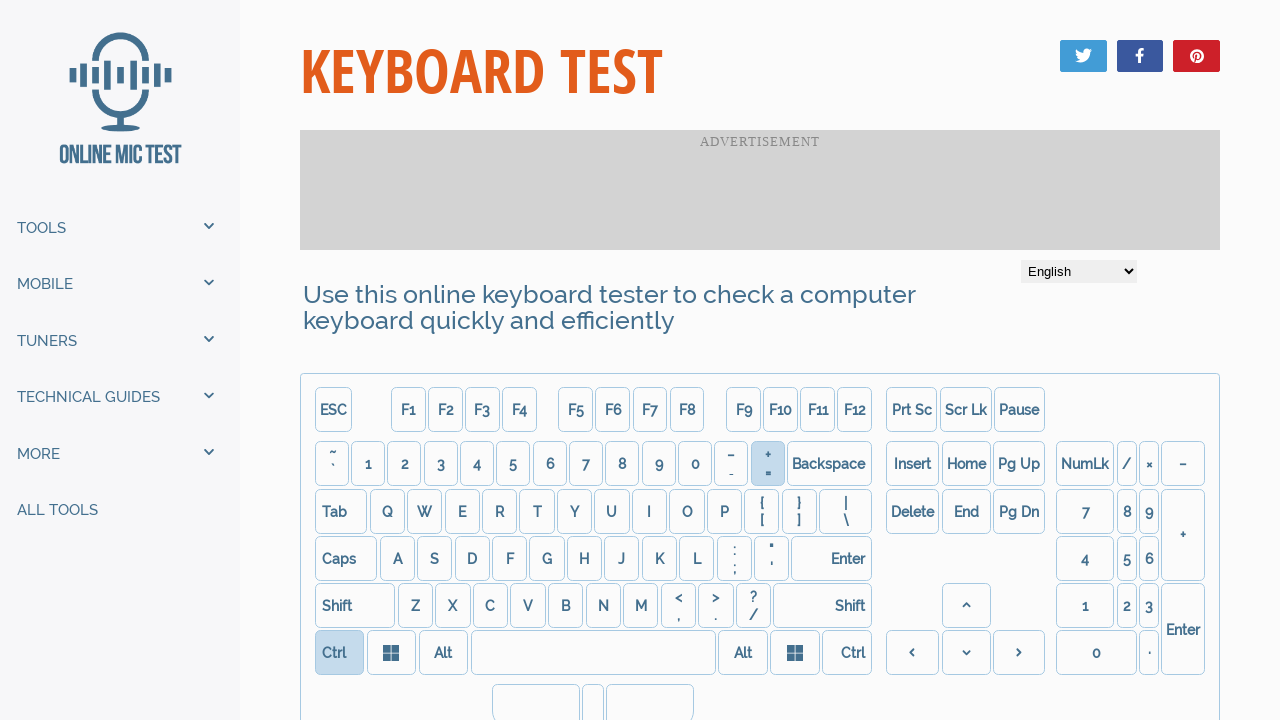

Waited 1 second after keyboard shortcut
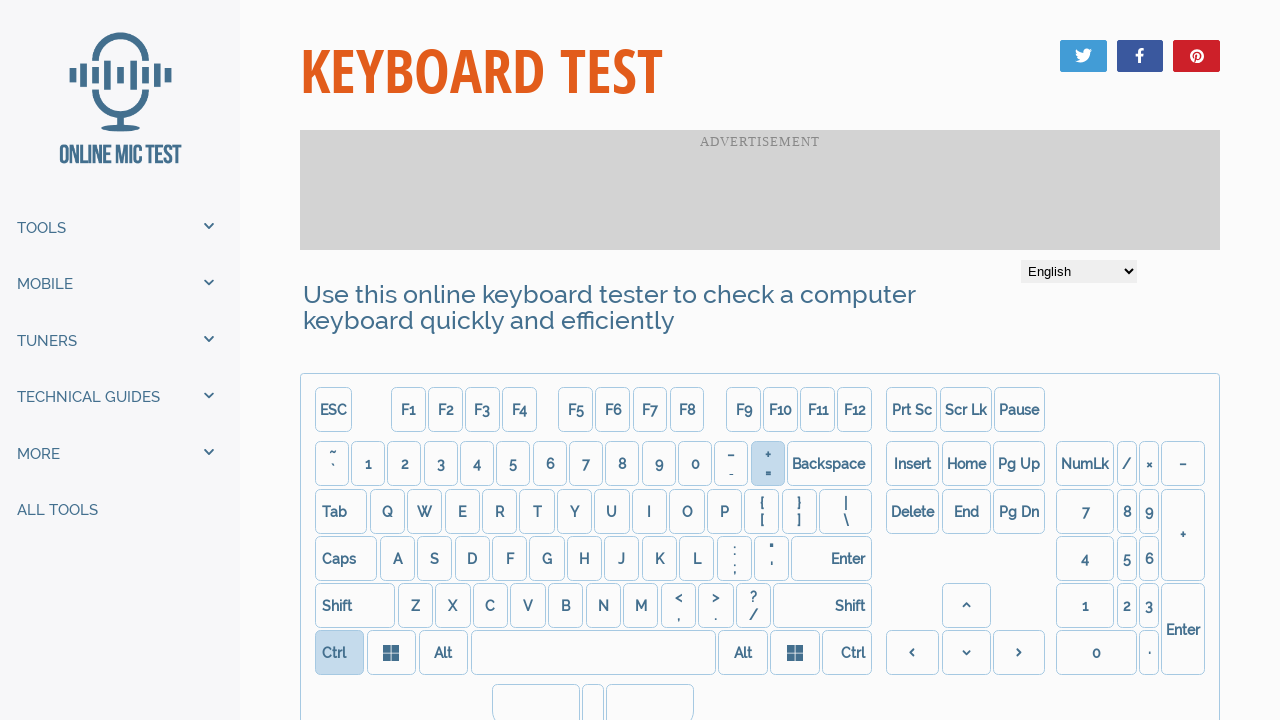

Performed right-click (context click) on body at (640, 360) on body
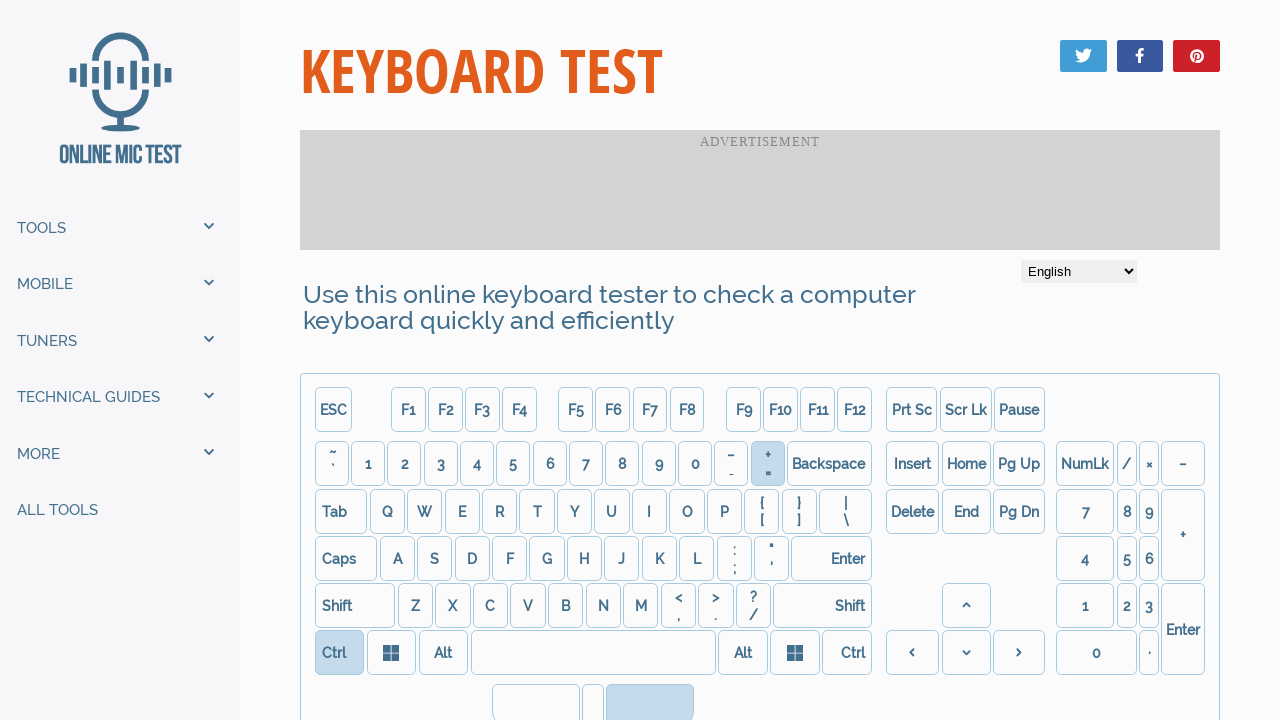

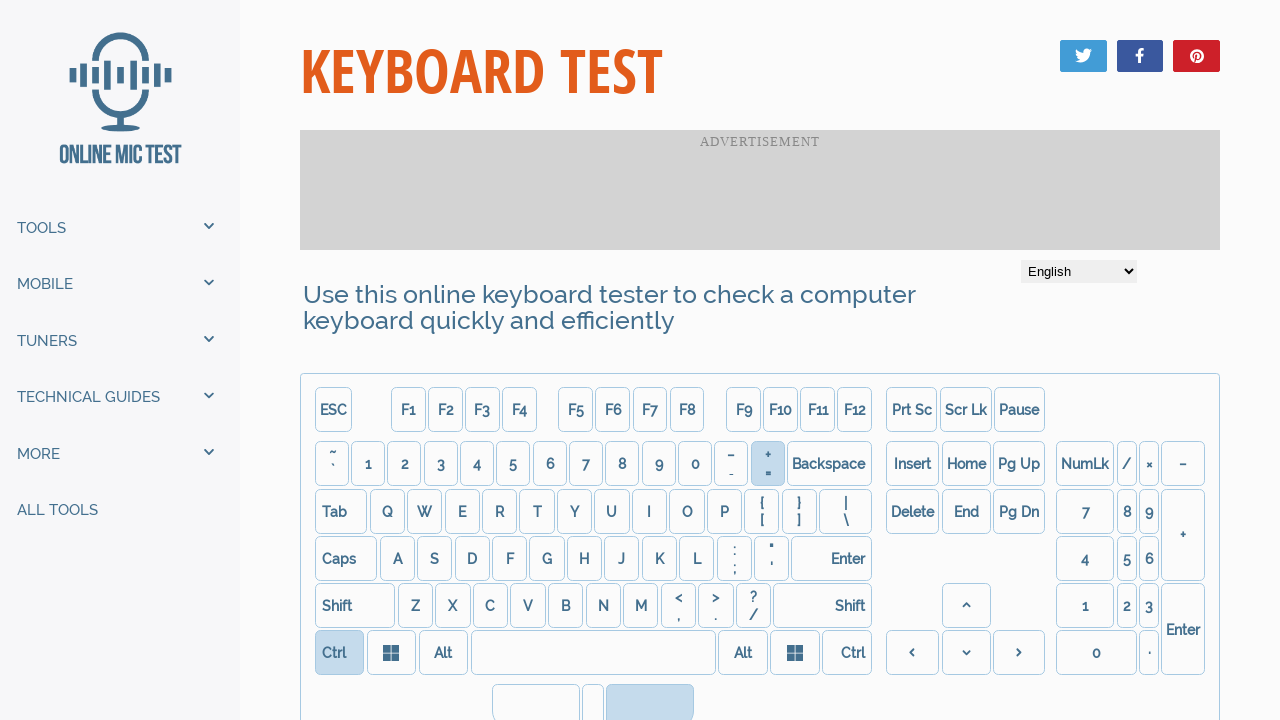